Tests dynamic loading functionality by clicking a Start button and waiting for dynamically loaded content to appear, verifying the page handles asynchronous content loading correctly.

Starting URL: https://the-internet.herokuapp.com/dynamic_loading/2

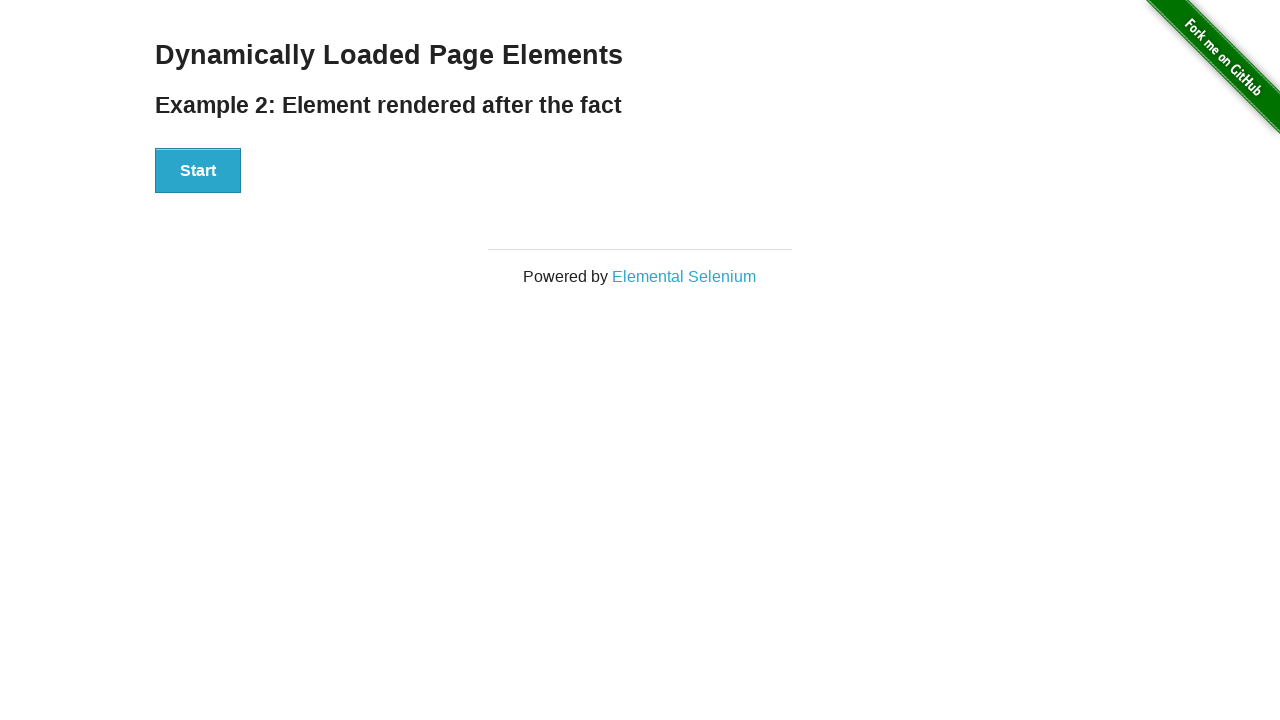

Verified URL contains 'herokuapp'
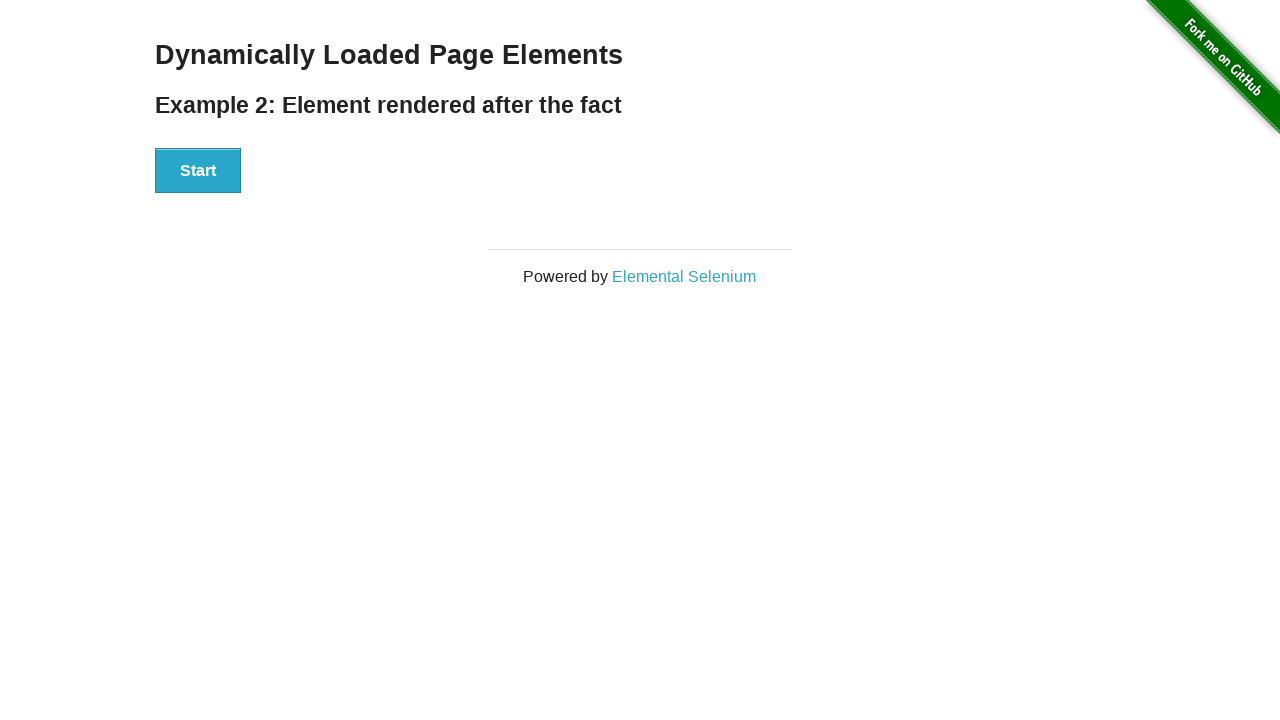

Verified page title contains 'Internet'
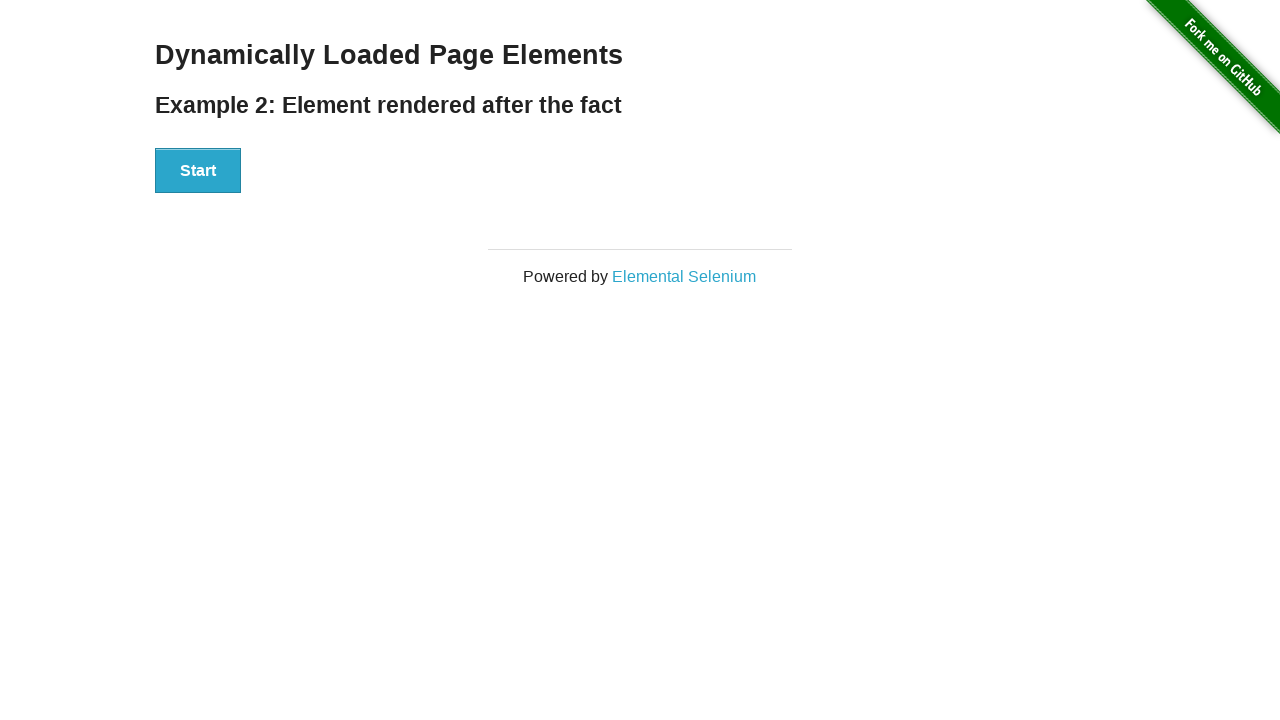

Clicked Start button to trigger dynamic content loading at (198, 171) on xpath=//button[text()='Start']
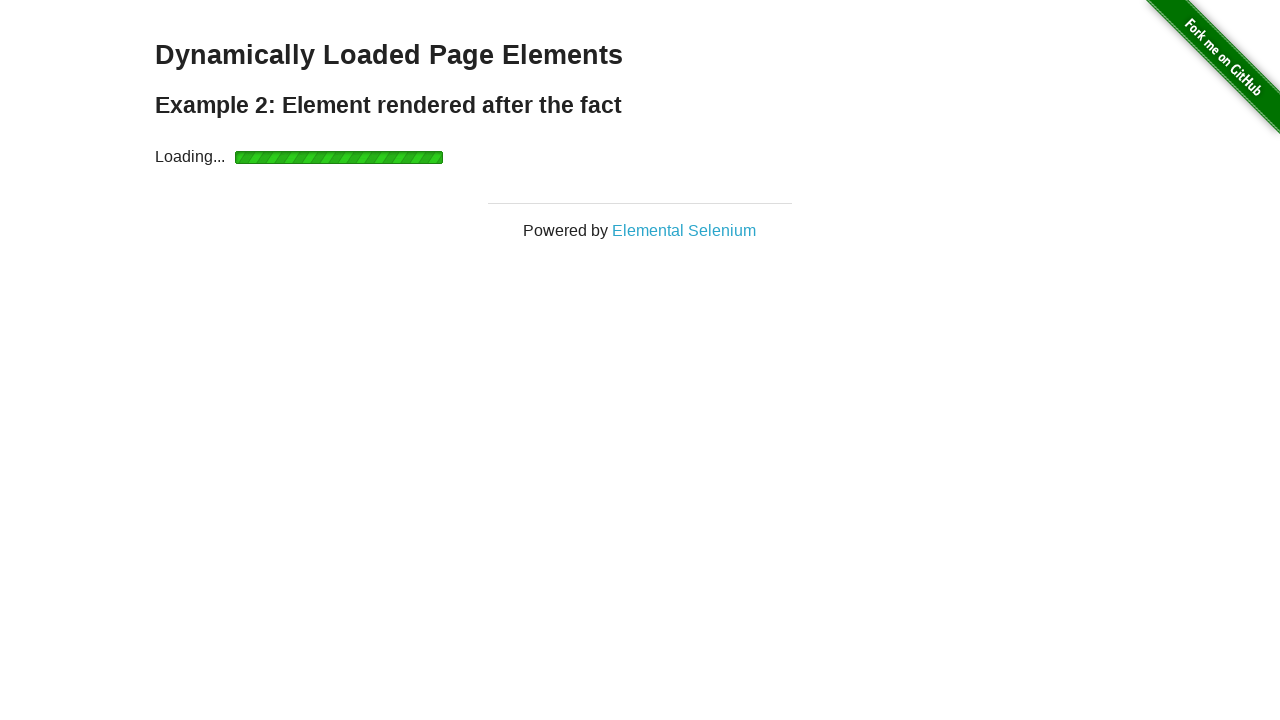

Waited for dynamically loaded content to become visible
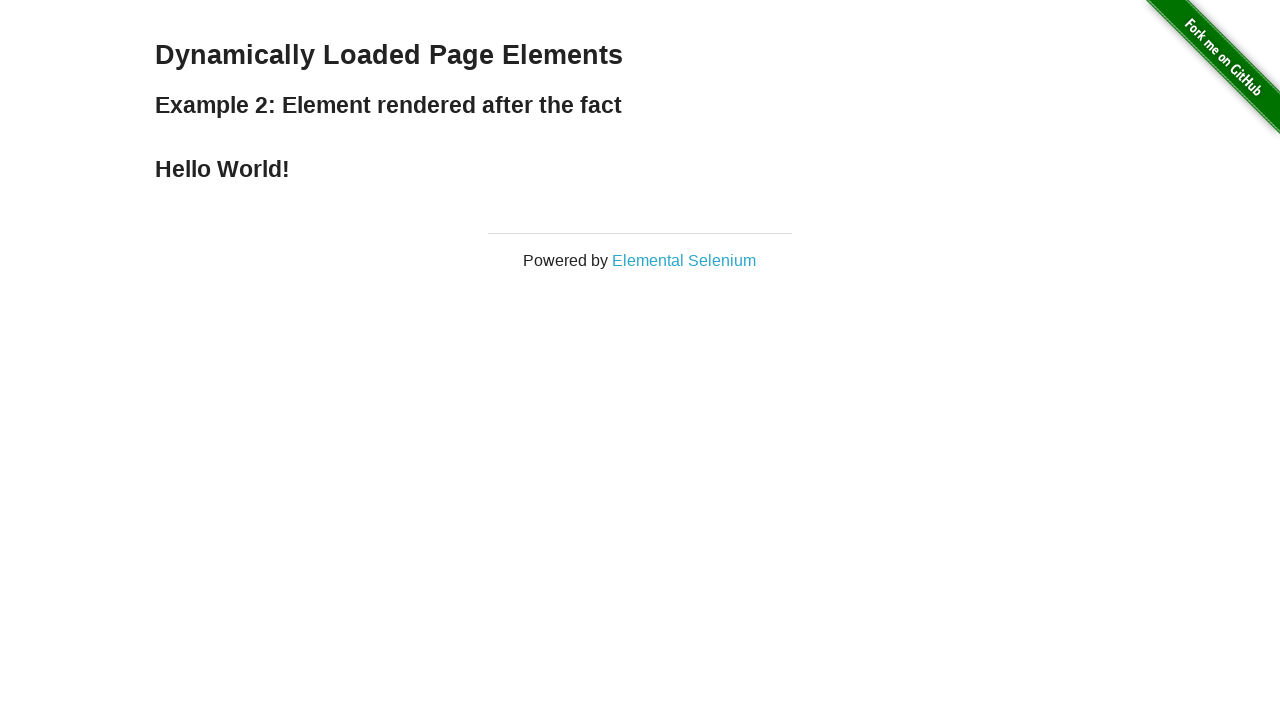

Retrieved loaded text content: 'Hello World!'
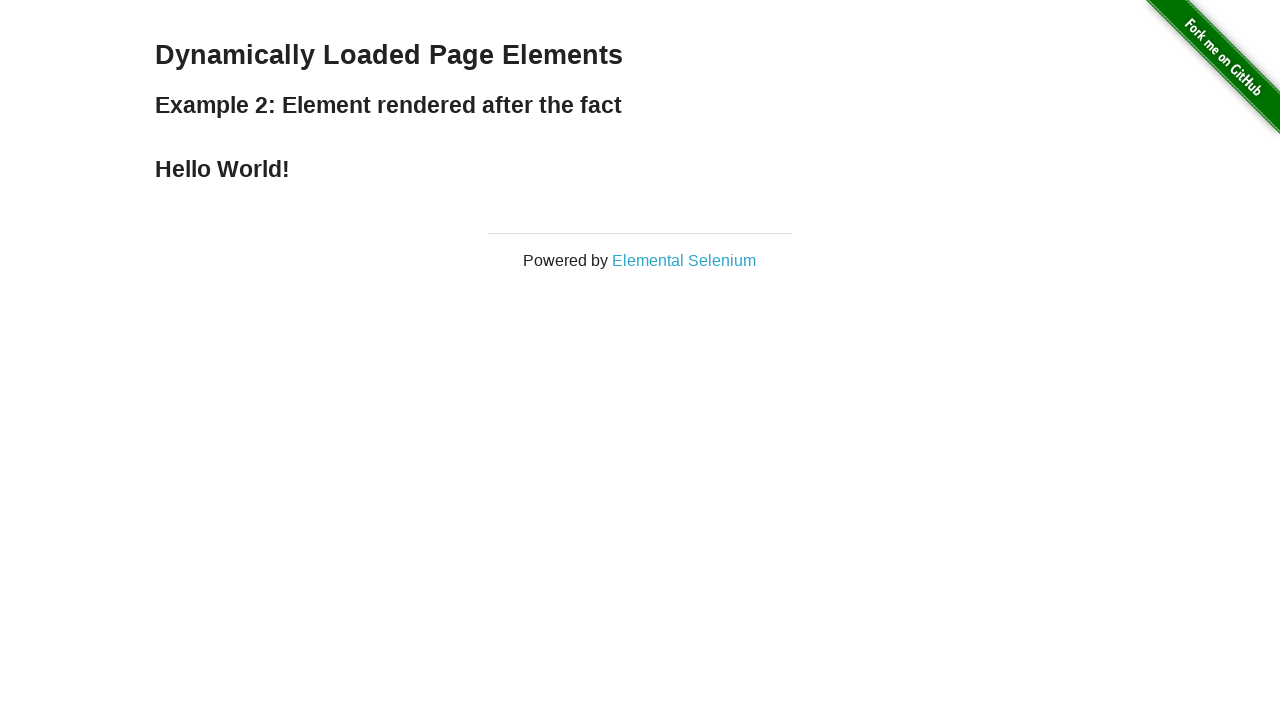

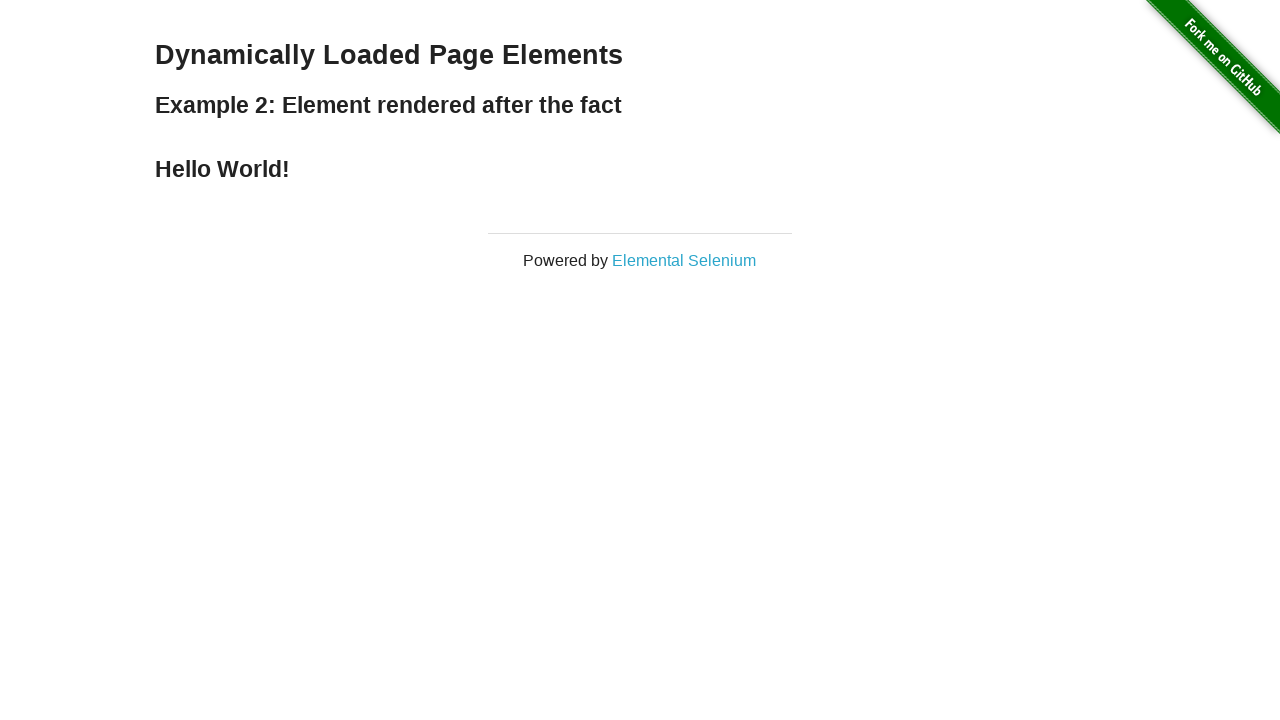